Opens a modal dialog and then closes it

Starting URL: https://demoqa.com/modal-dialogs

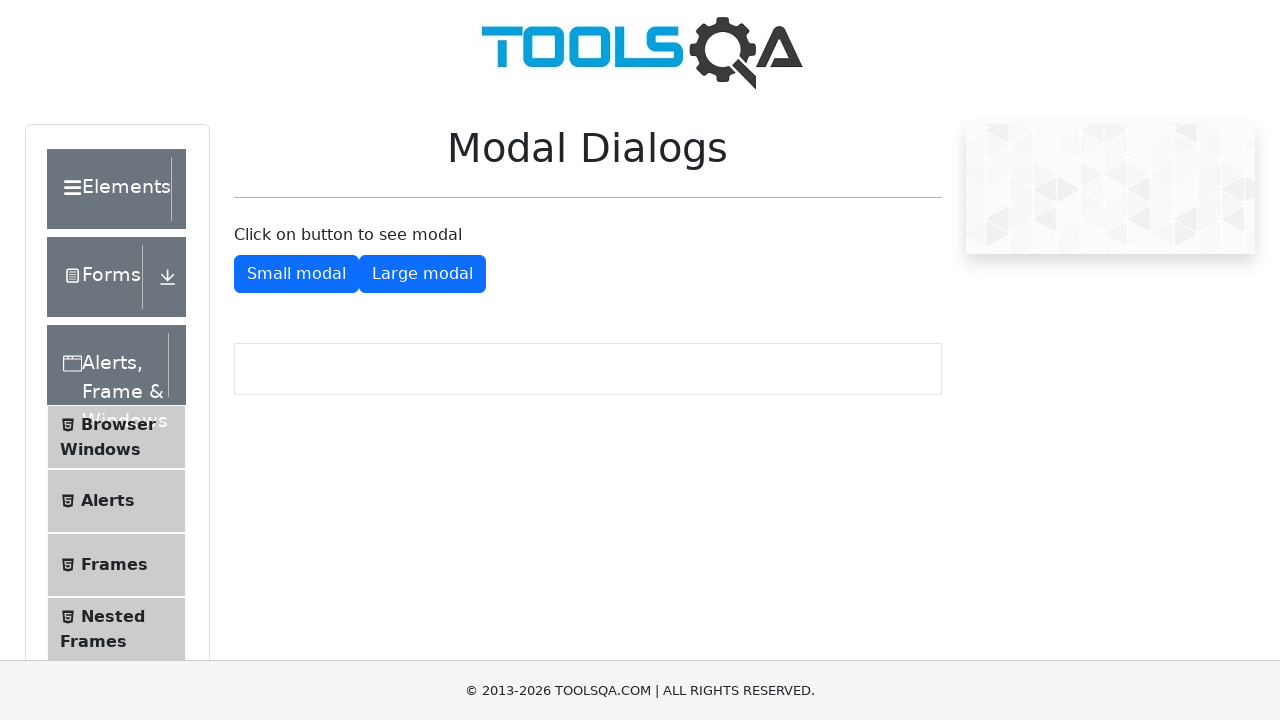

Navigated to modal dialogs page
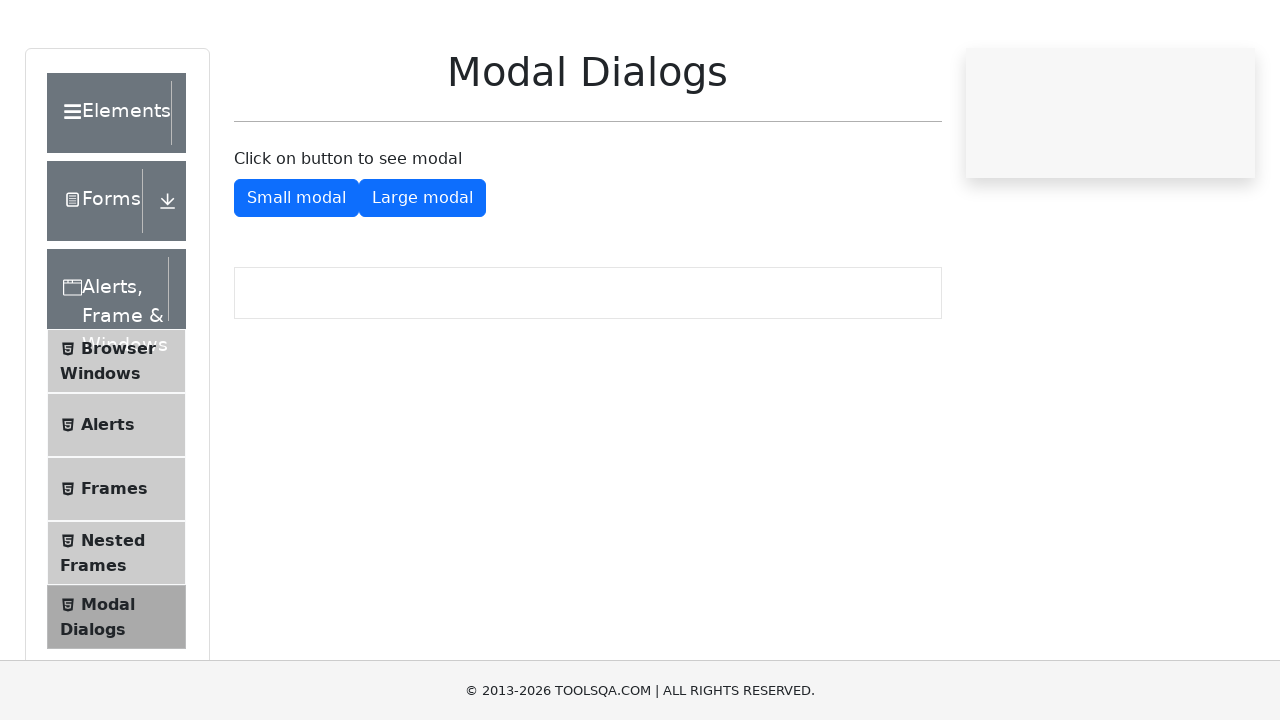

Clicked button to open small modal dialog at (296, 274) on #showSmallModal
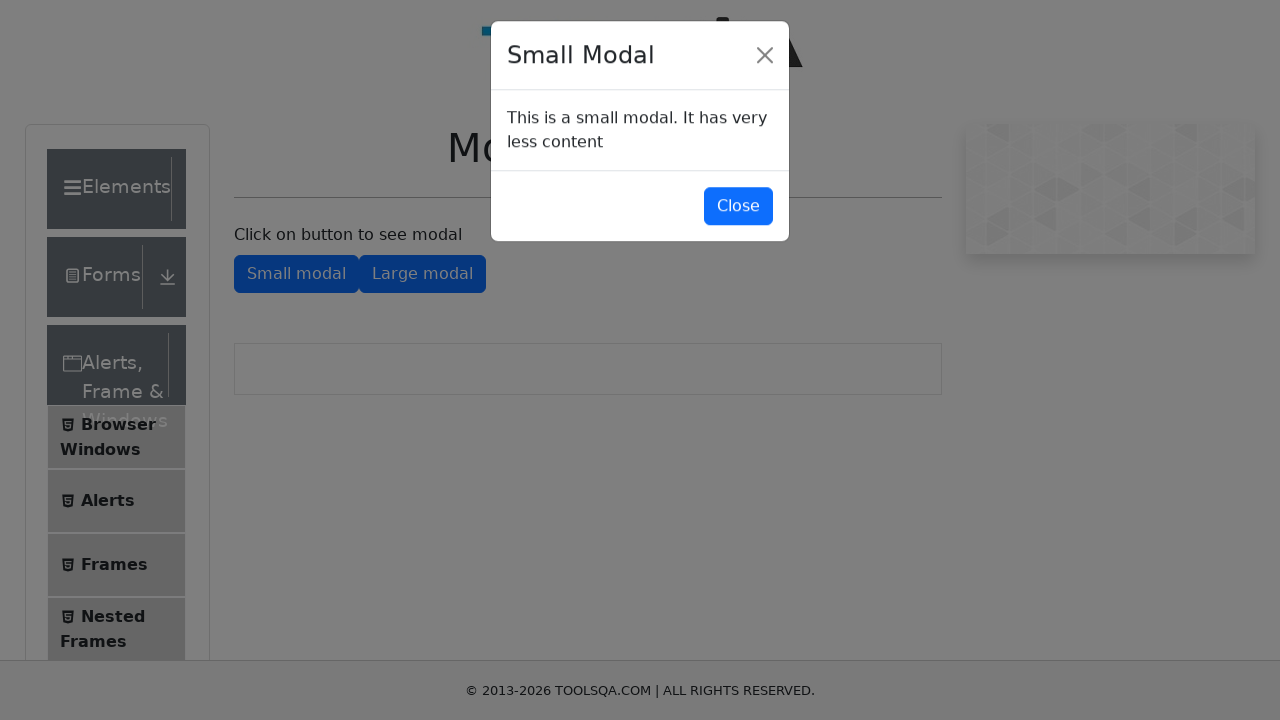

Modal dialog appeared with body content
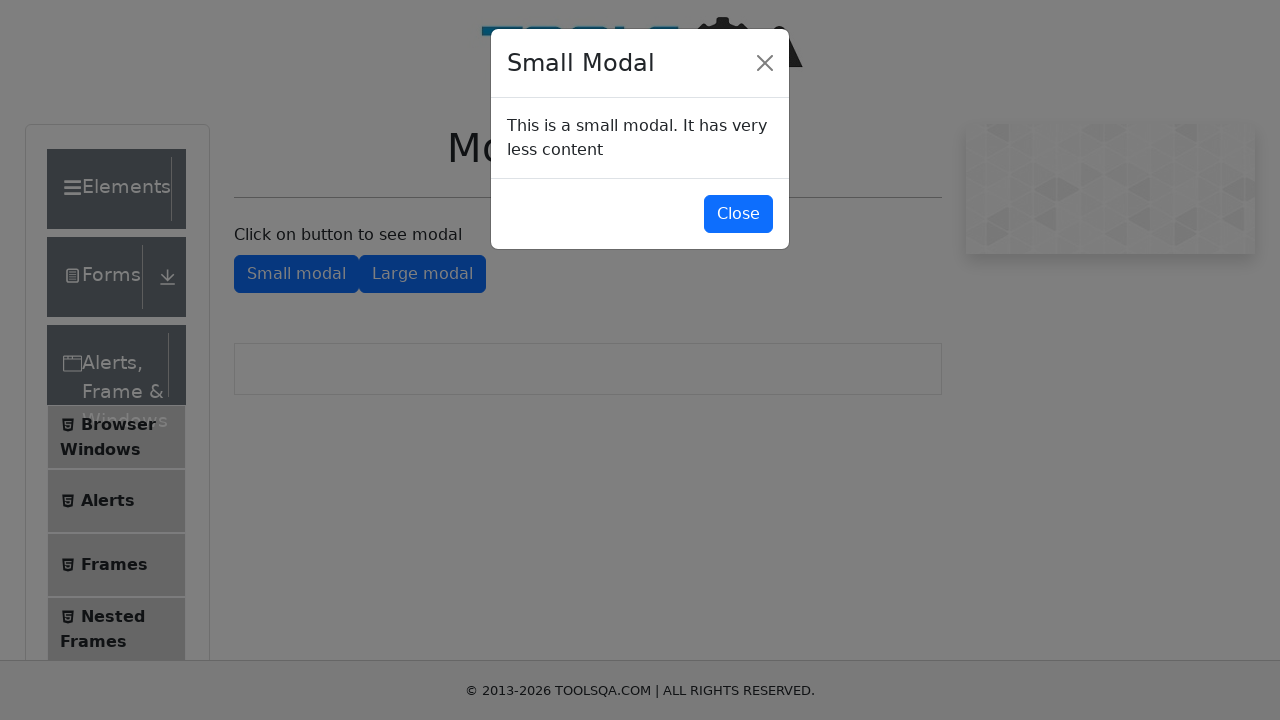

Clicked close button to dismiss modal dialog at (738, 214) on #closeSmallModal
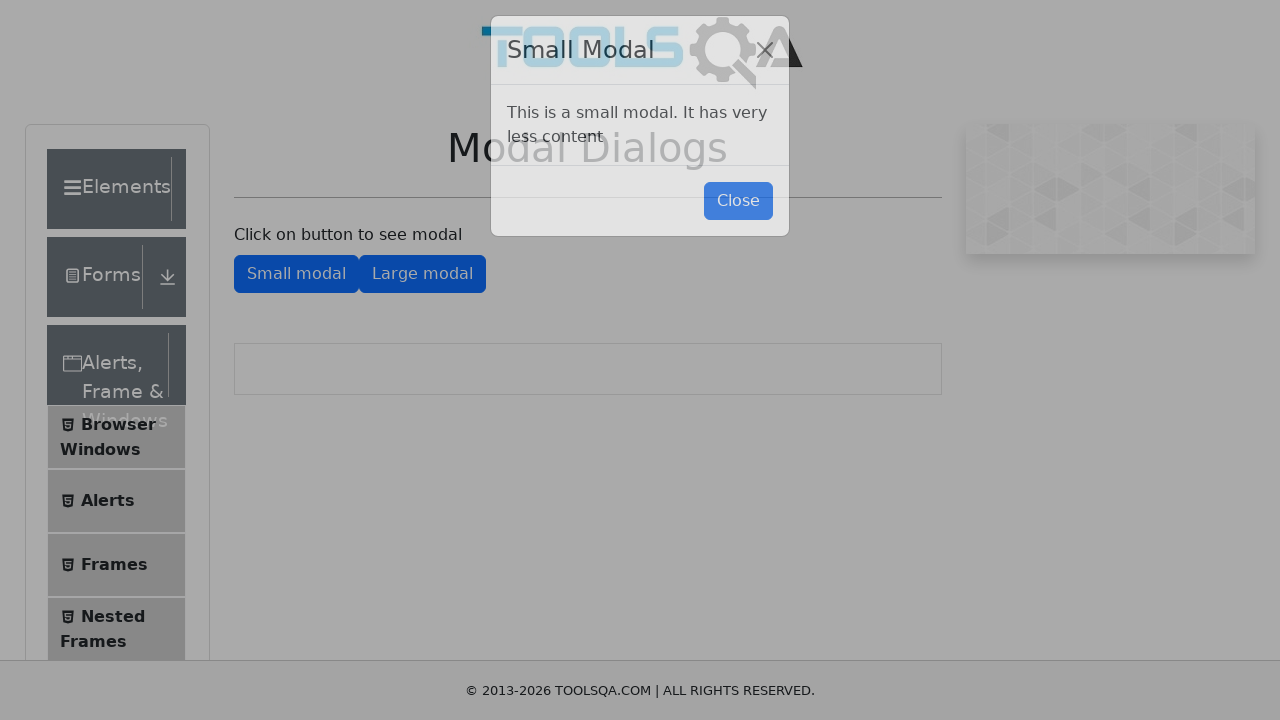

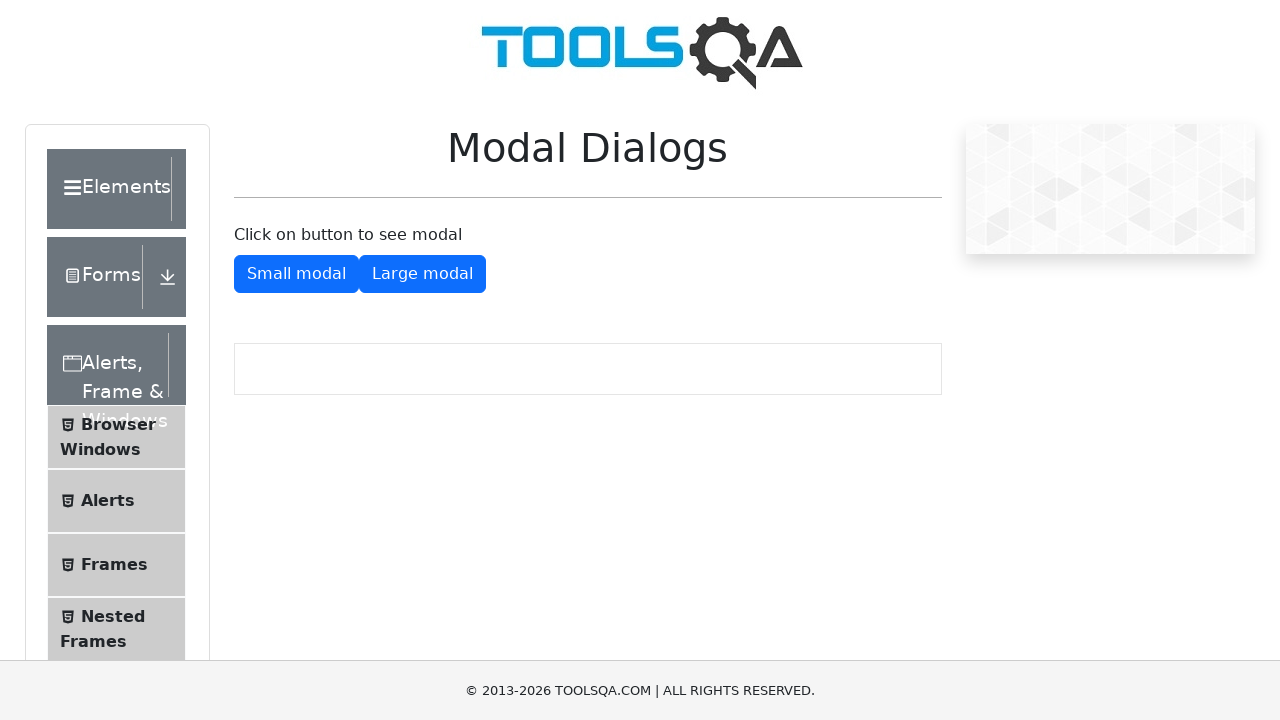